Tests double-click functionality by scrolling to the bottom of the page and performing a double-click action on a test button element

Starting URL: http://omayo.blogspot.com/2013/05/page-one.html

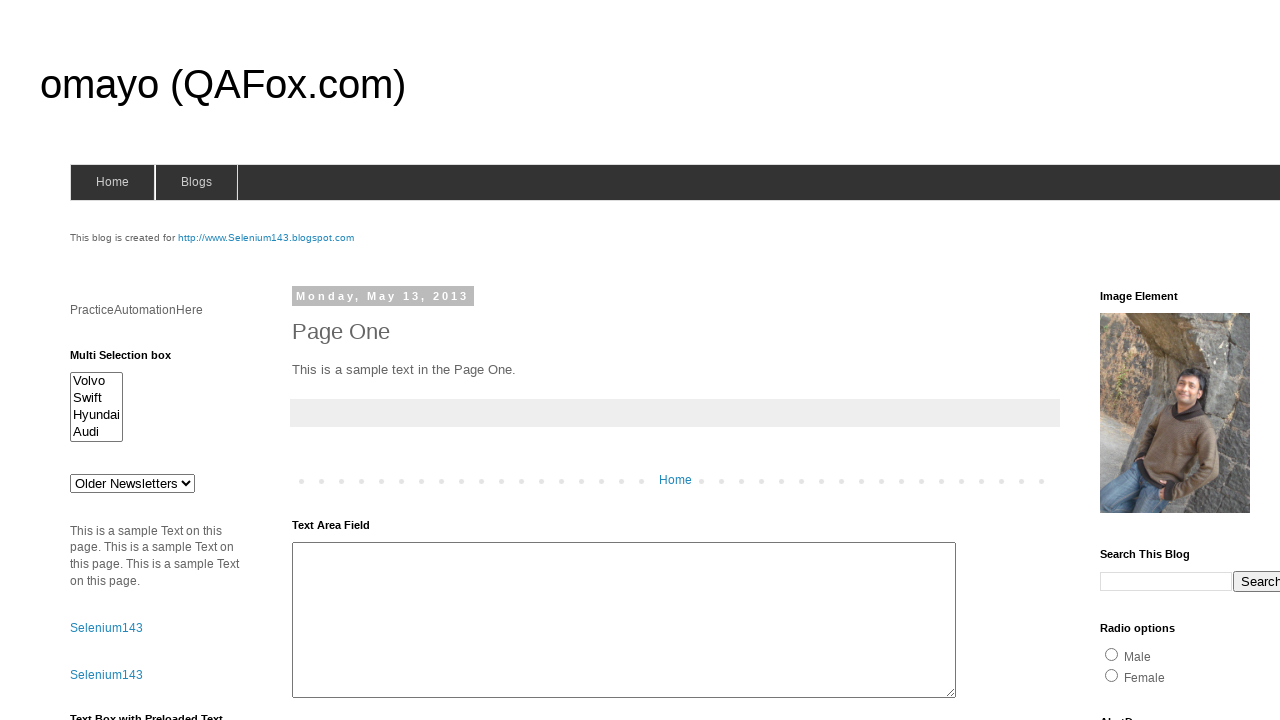

Scrolled to the bottom of the page
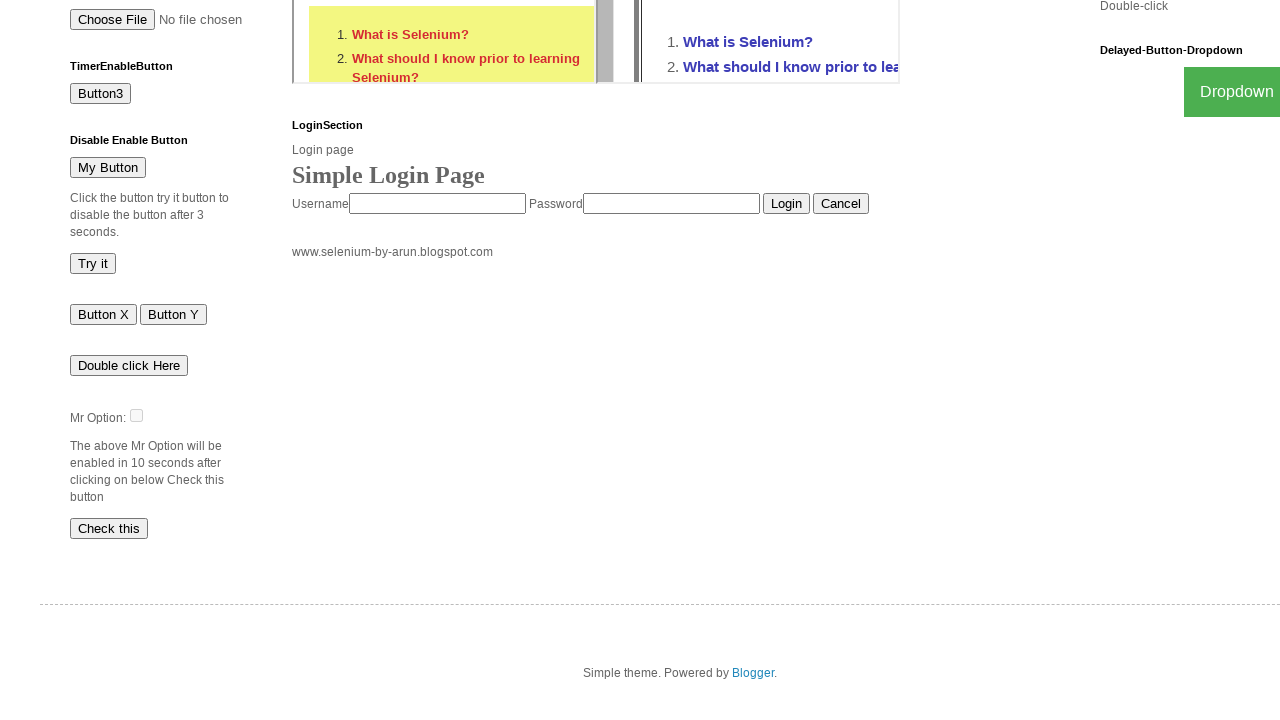

Waited for page to settle after scrolling
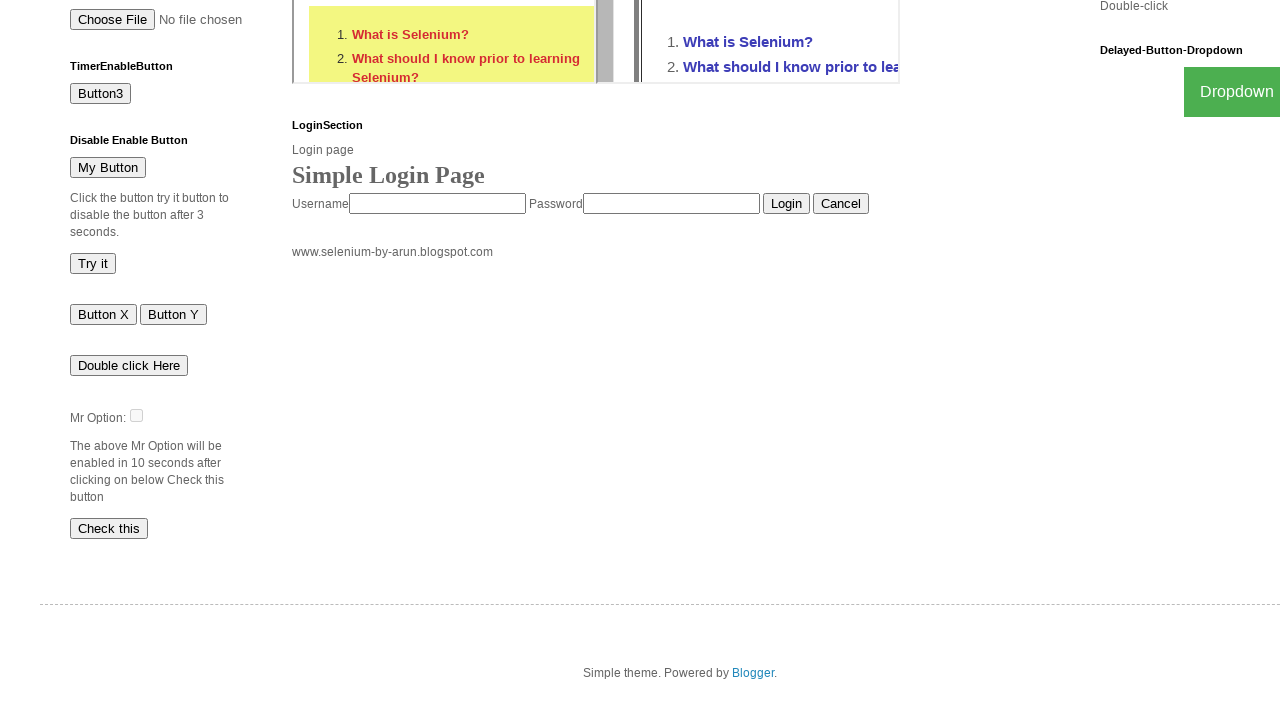

Performed double-click on test button element at (1185, 9) on #testdoubleclick
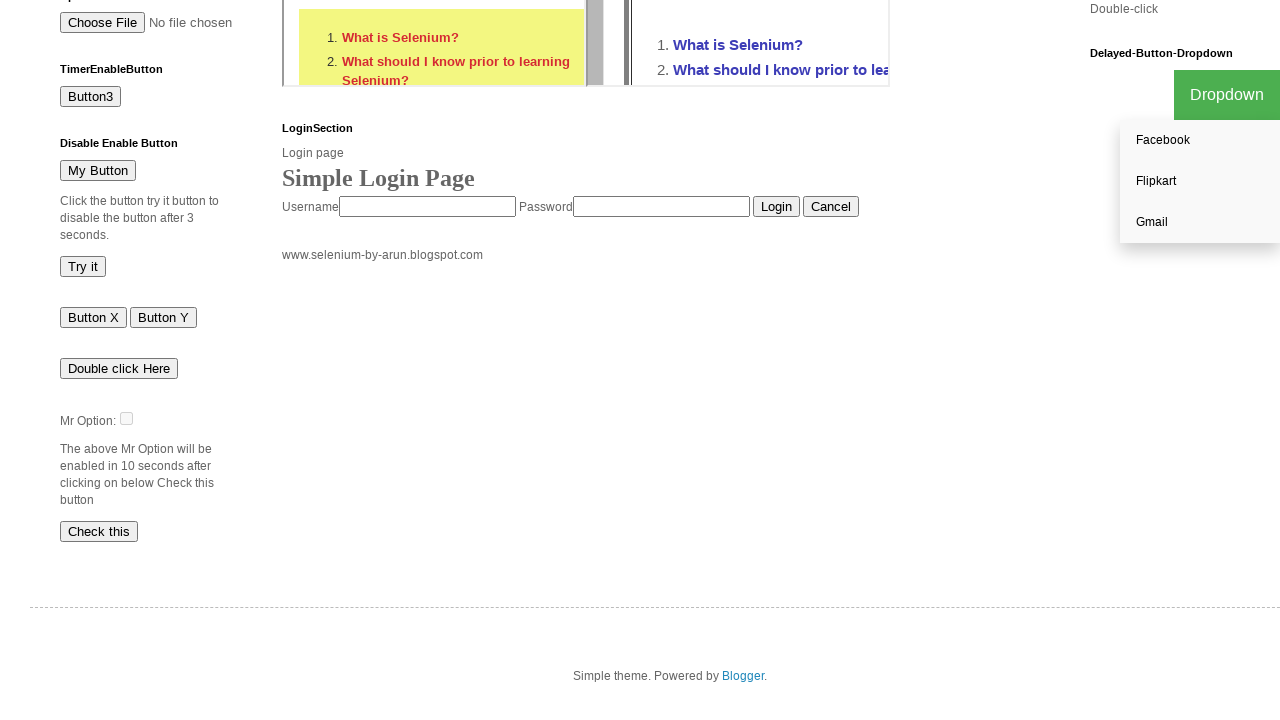

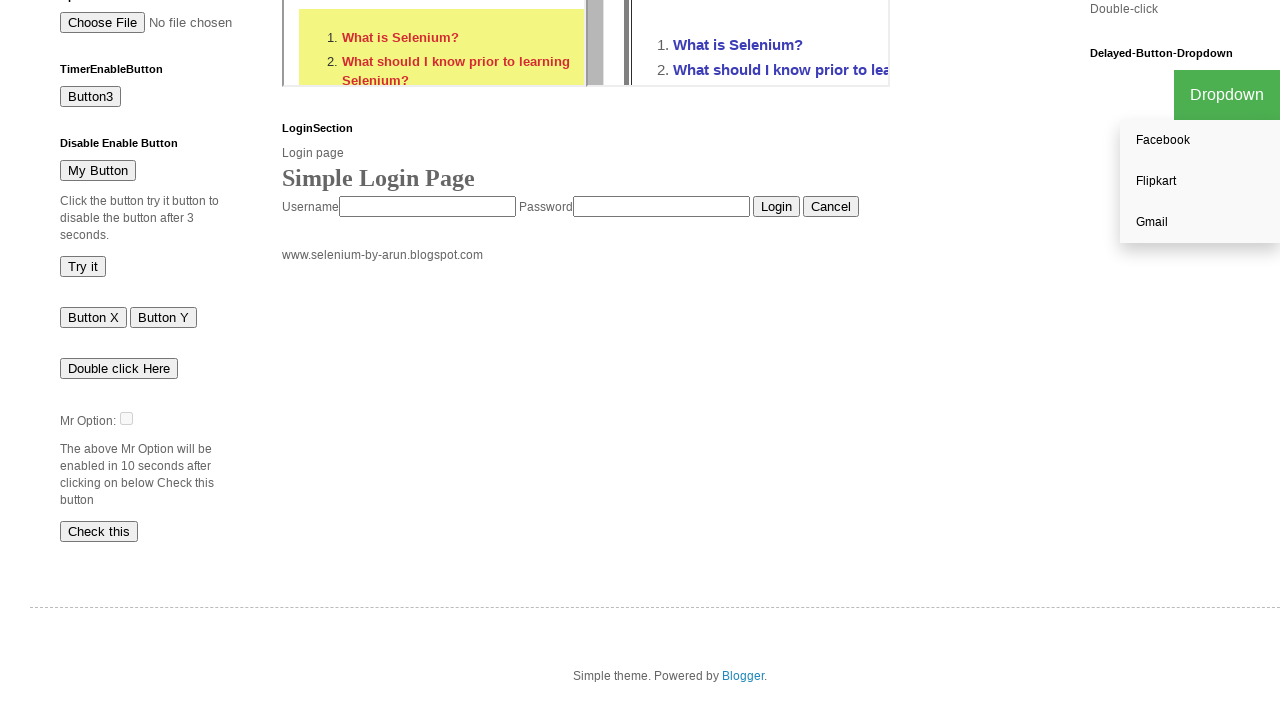